Tests filtering to display only completed todo items

Starting URL: https://demo.playwright.dev/todomvc

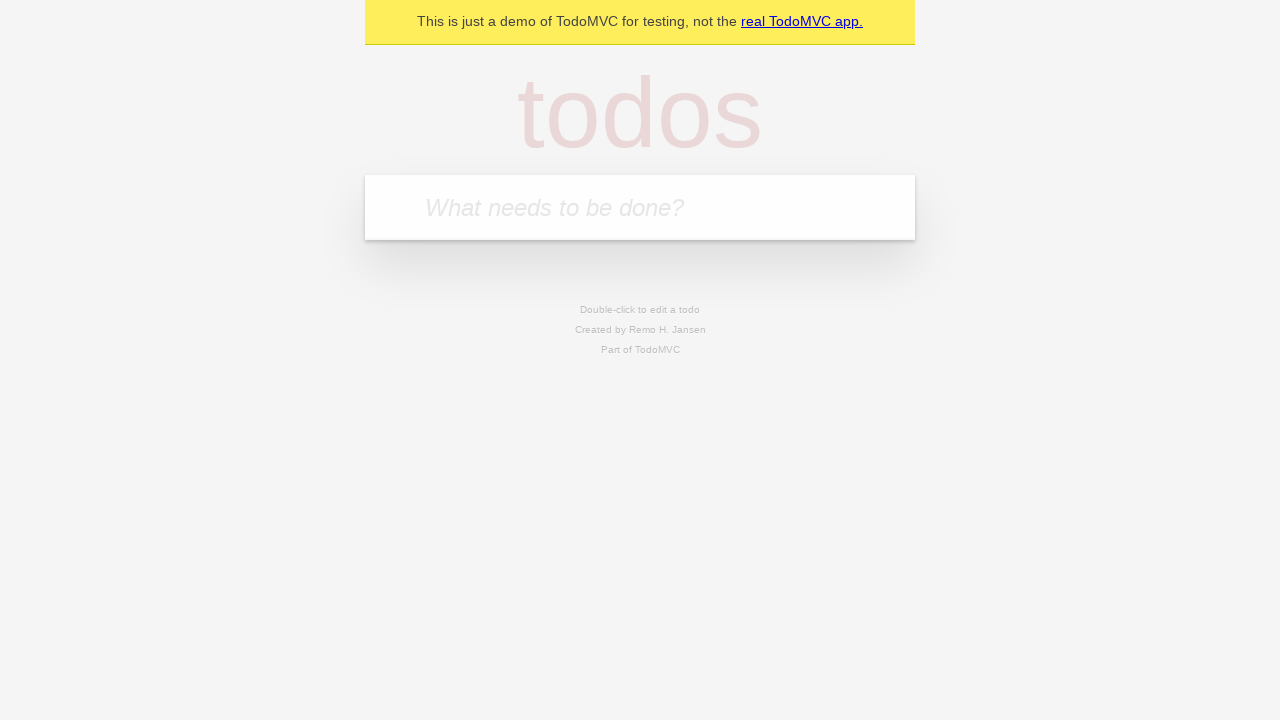

Filled todo input with 'buy some cheese' on internal:attr=[placeholder="What needs to be done?"i]
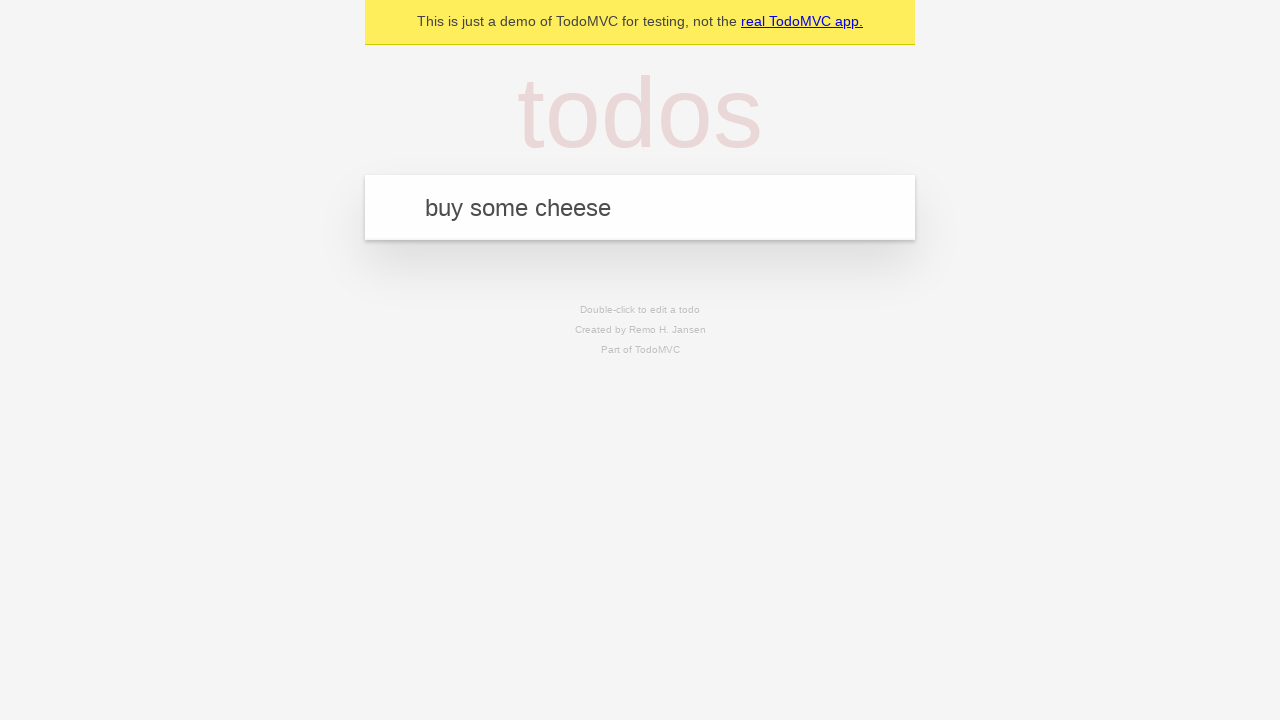

Pressed Enter to add first todo item on internal:attr=[placeholder="What needs to be done?"i]
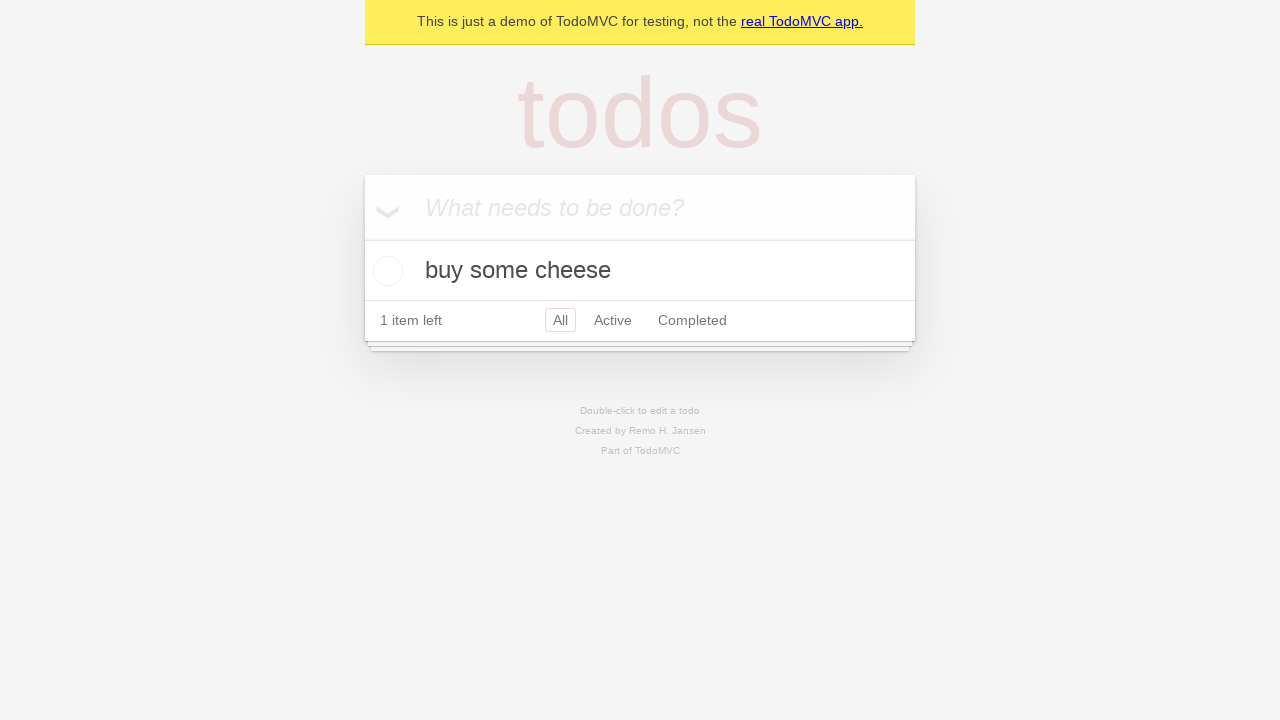

Filled todo input with 'feed the cat' on internal:attr=[placeholder="What needs to be done?"i]
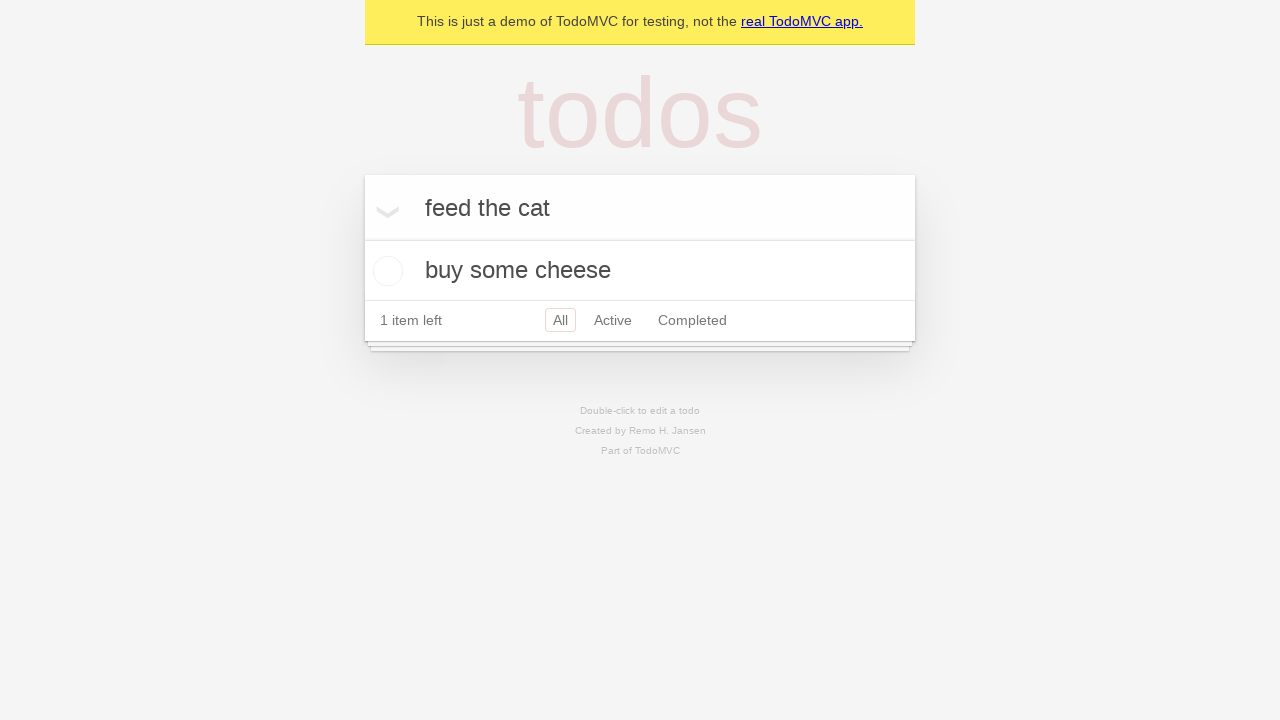

Pressed Enter to add second todo item on internal:attr=[placeholder="What needs to be done?"i]
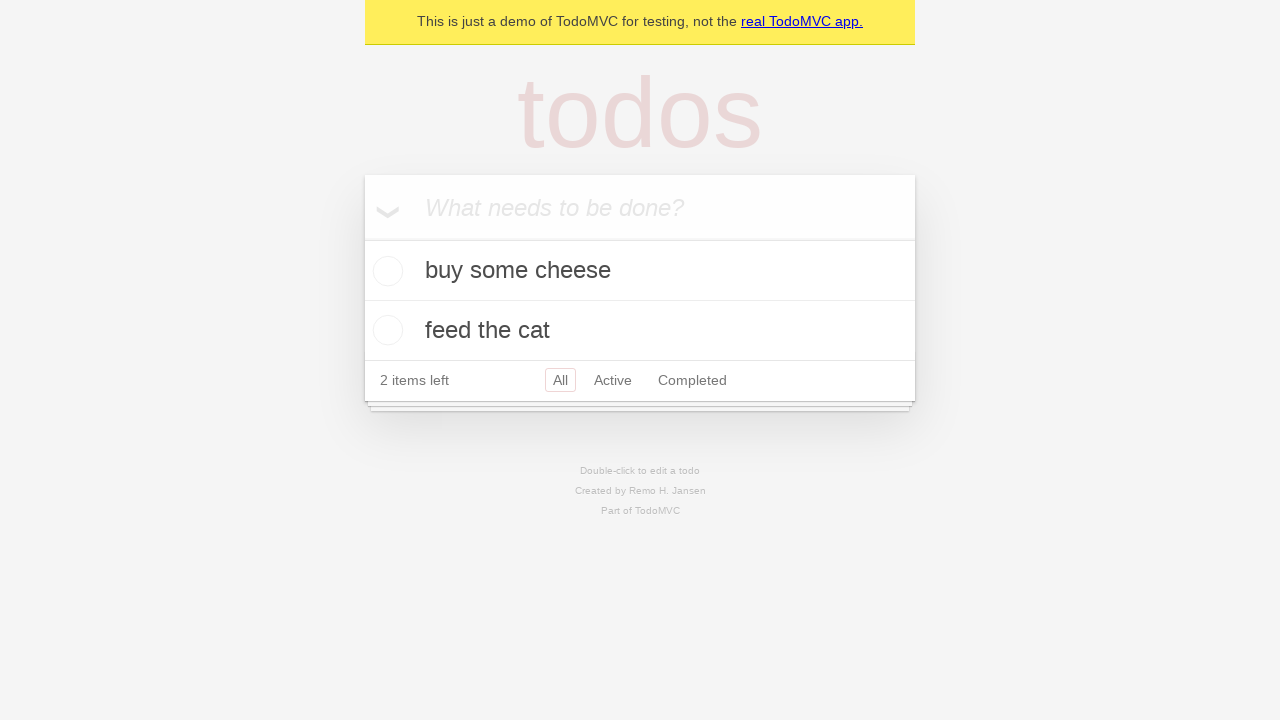

Filled todo input with 'book a doctors appointment' on internal:attr=[placeholder="What needs to be done?"i]
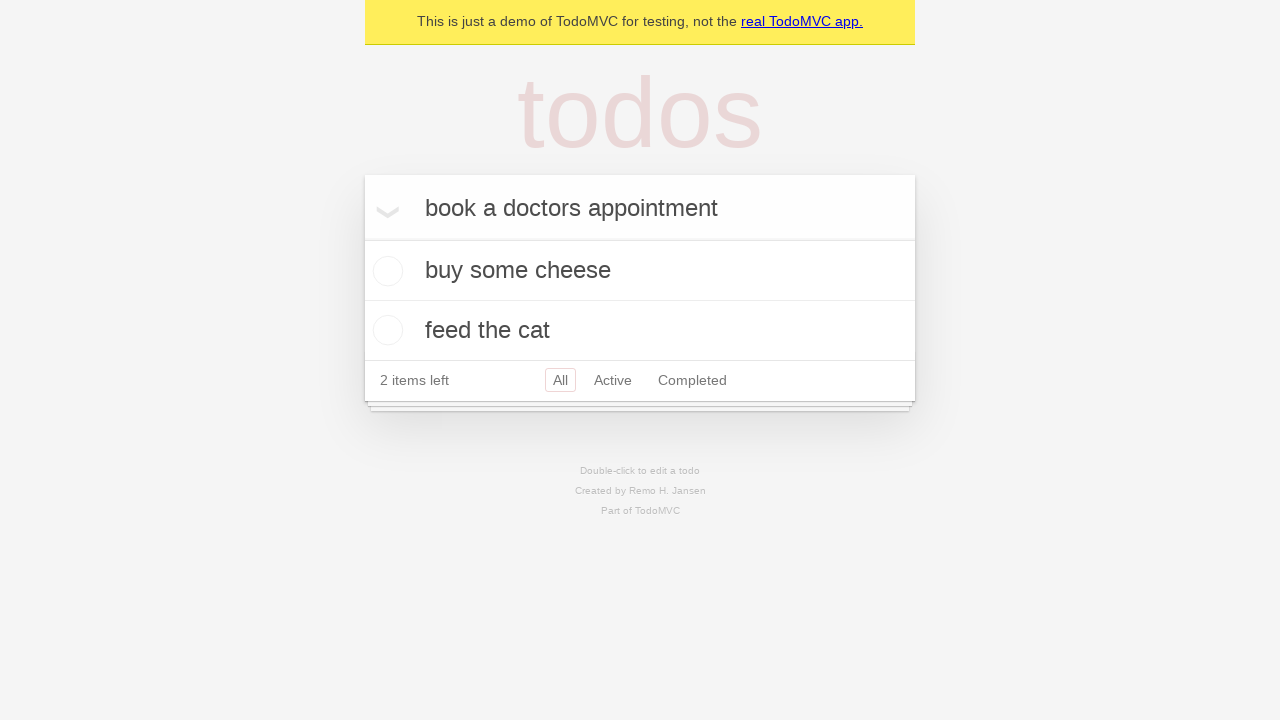

Pressed Enter to add third todo item on internal:attr=[placeholder="What needs to be done?"i]
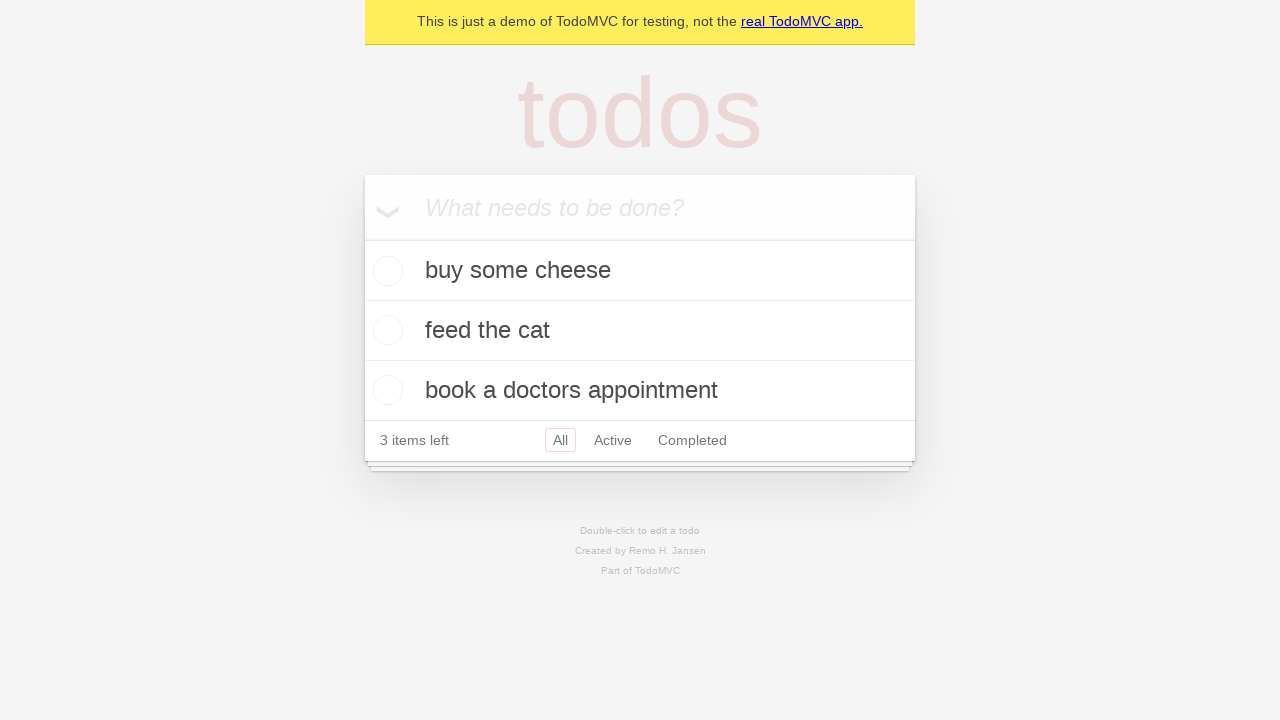

Checked the checkbox for the second todo item 'feed the cat' at (385, 330) on internal:testid=[data-testid="todo-item"s] >> nth=1 >> internal:role=checkbox
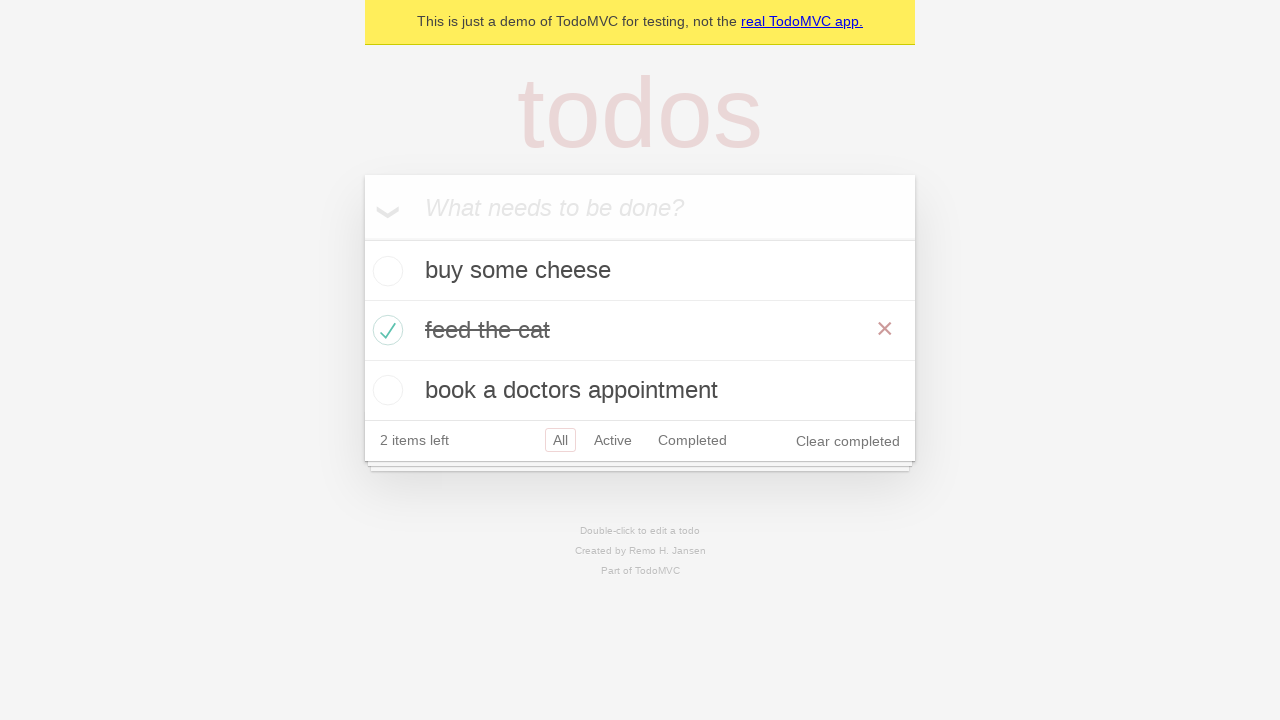

Clicked 'Completed' filter link to display only completed items at (692, 440) on internal:role=link[name="Completed"i]
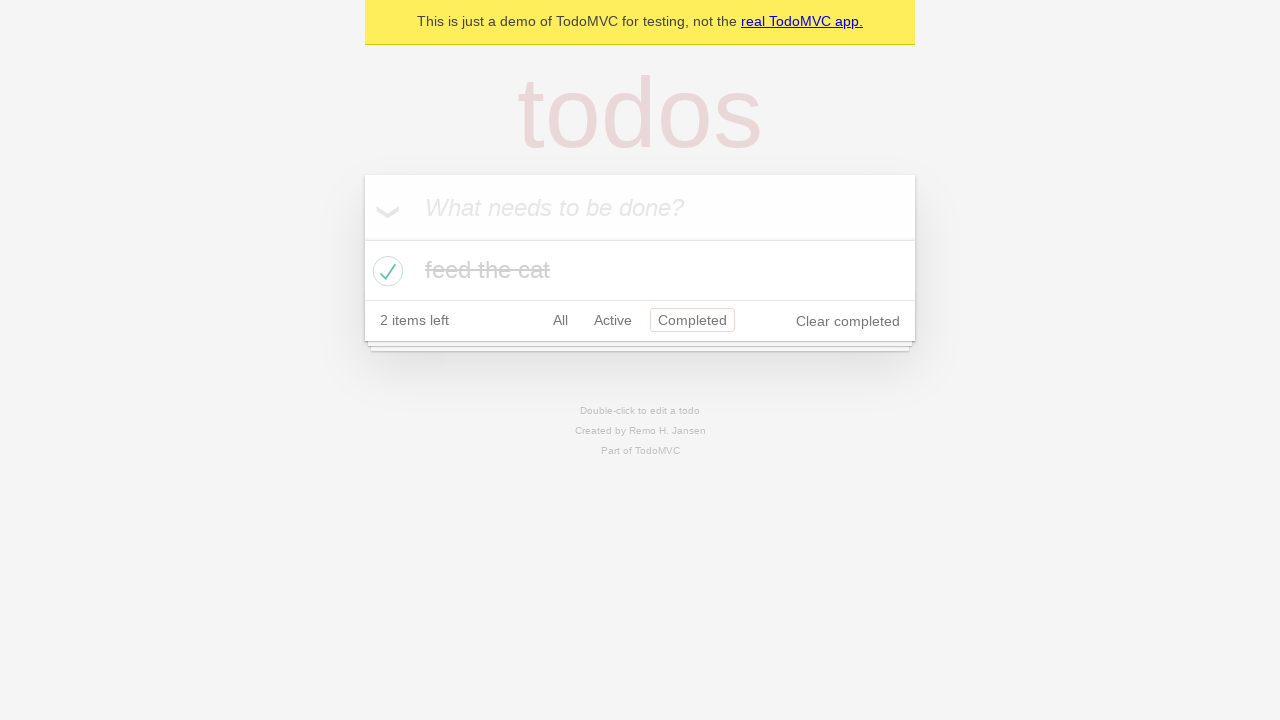

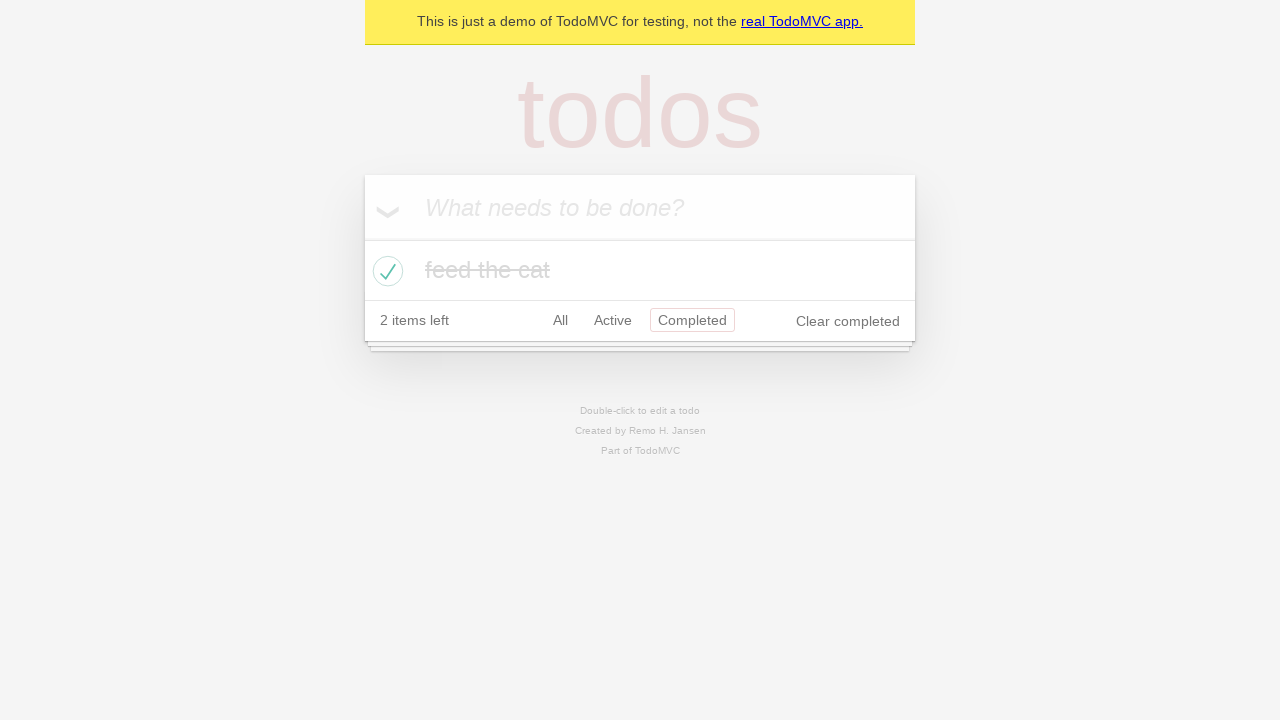